Tests a registration form by filling three required input fields with text, submitting the form, and verifying that a success message is displayed.

Starting URL: http://suninjuly.github.io/registration1.html

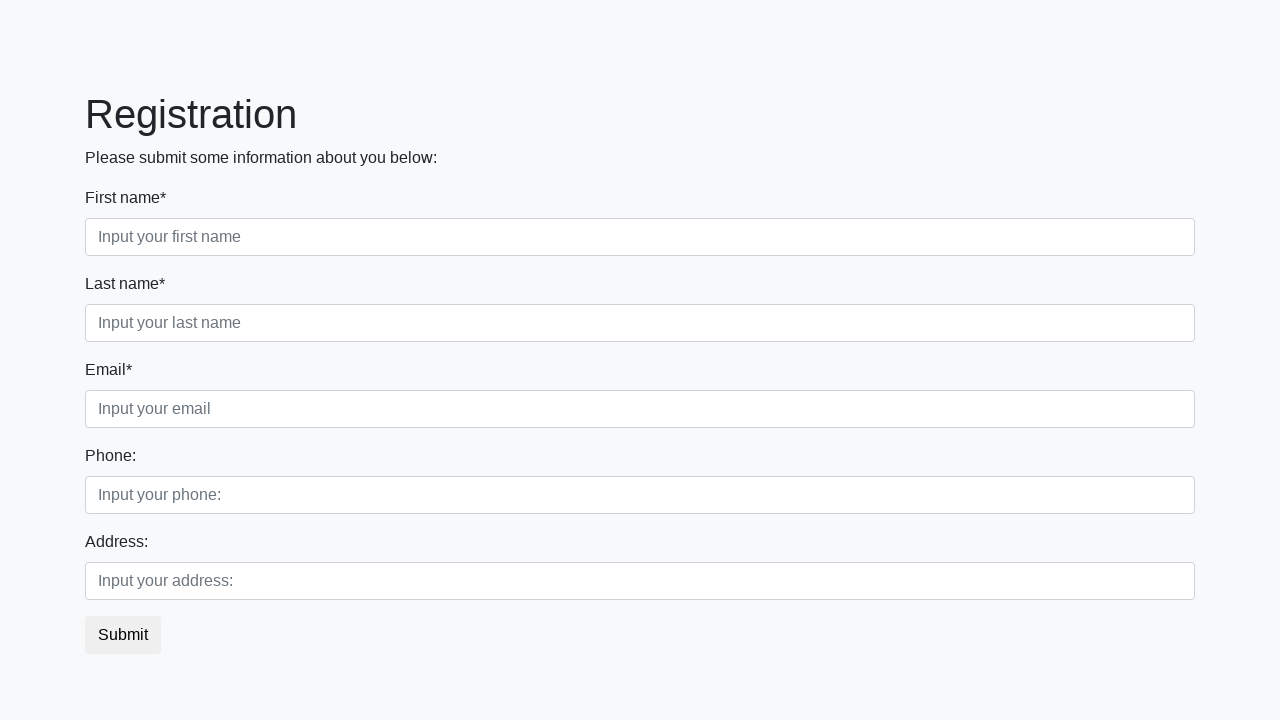

Filled first name field with 'Moscow' on .form-control.first
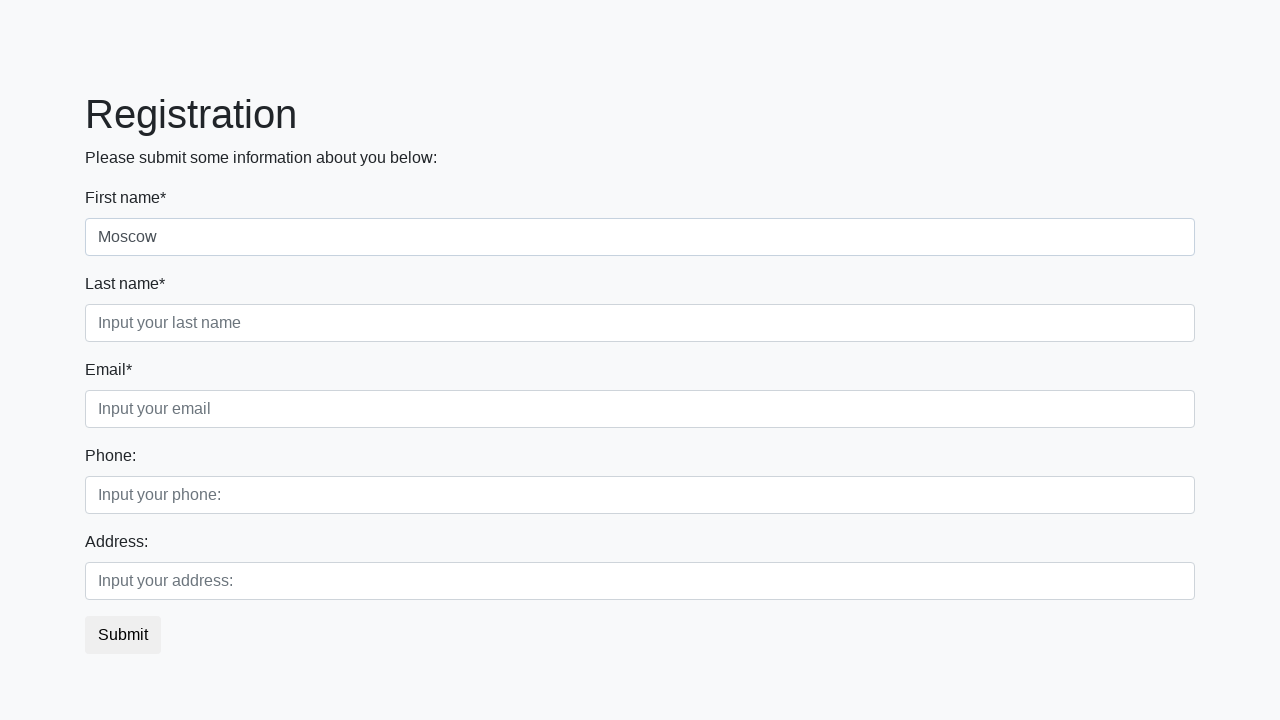

Filled last name field with 'Petrova' on .form-control.second
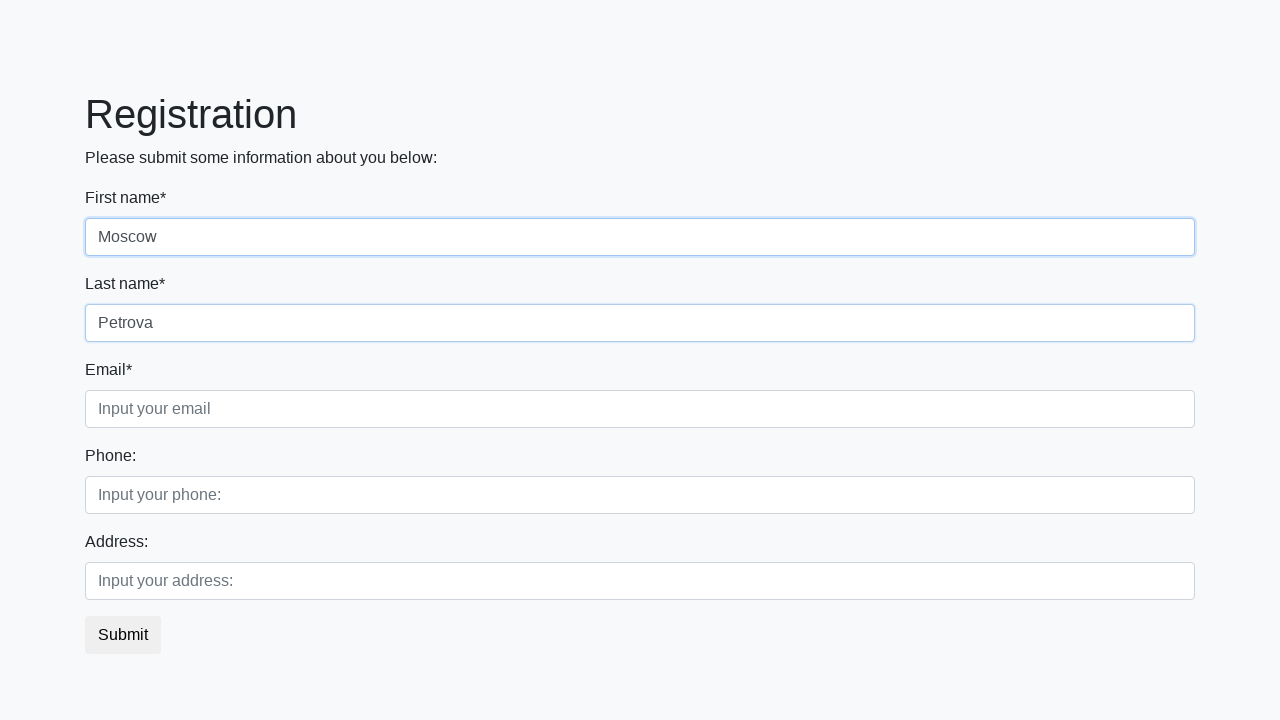

Filled email field with 'Anna' on .form-control.third
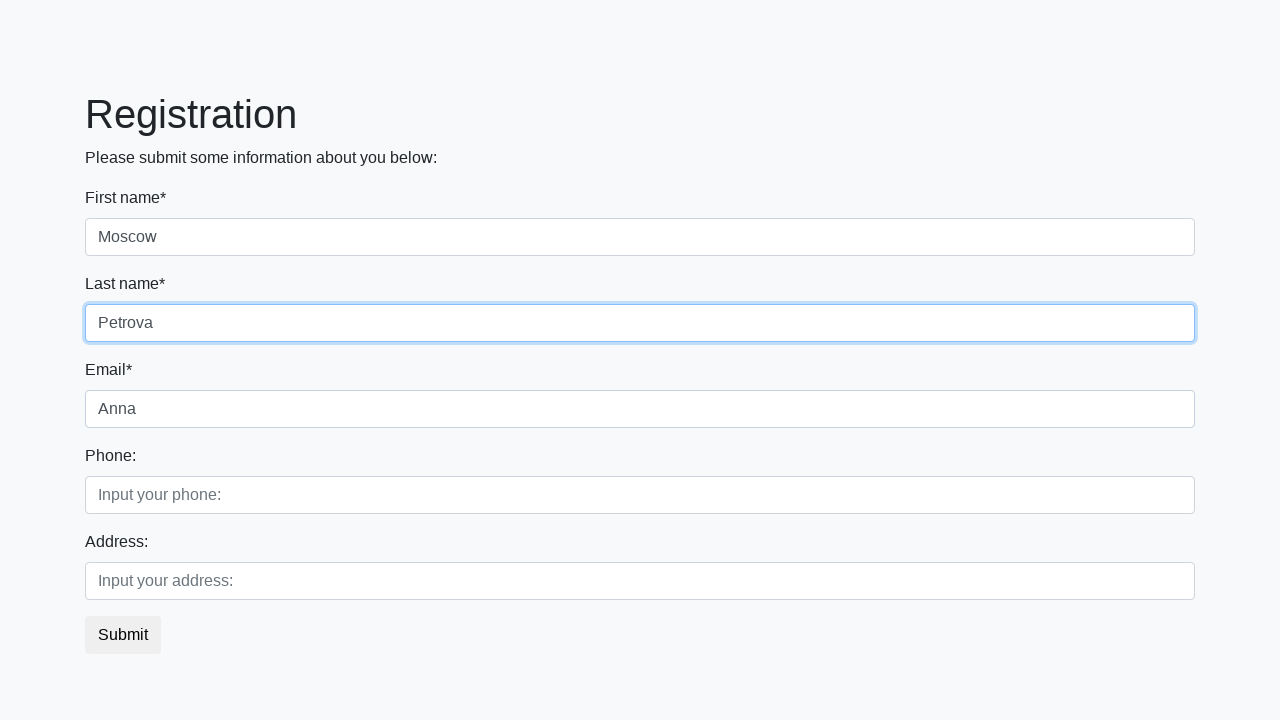

Clicked submit button to register at (123, 635) on button.btn
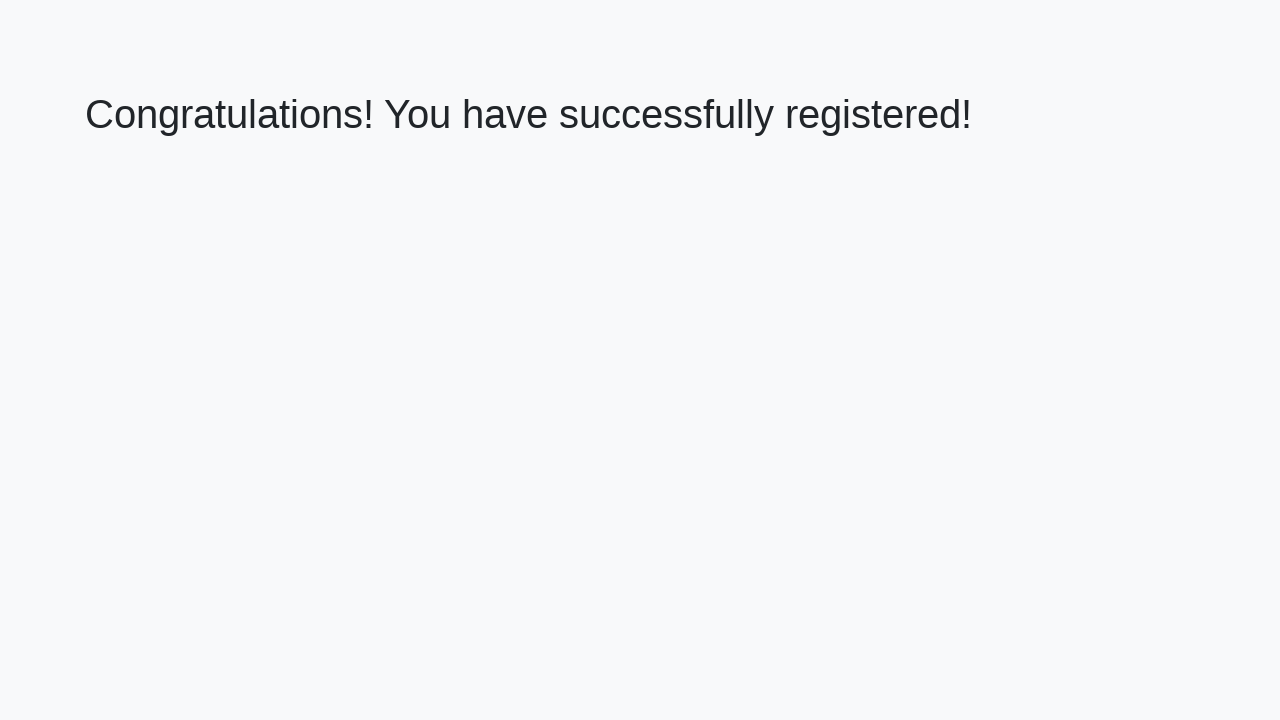

Success message heading loaded
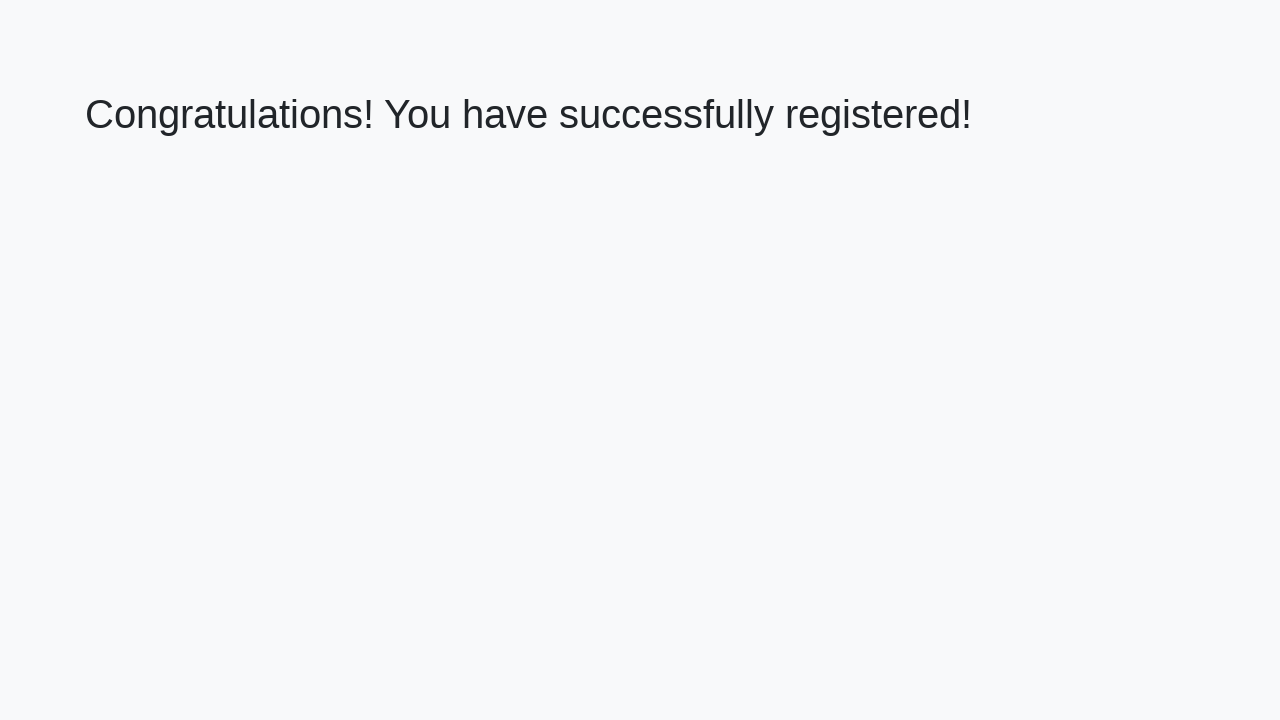

Retrieved success message text
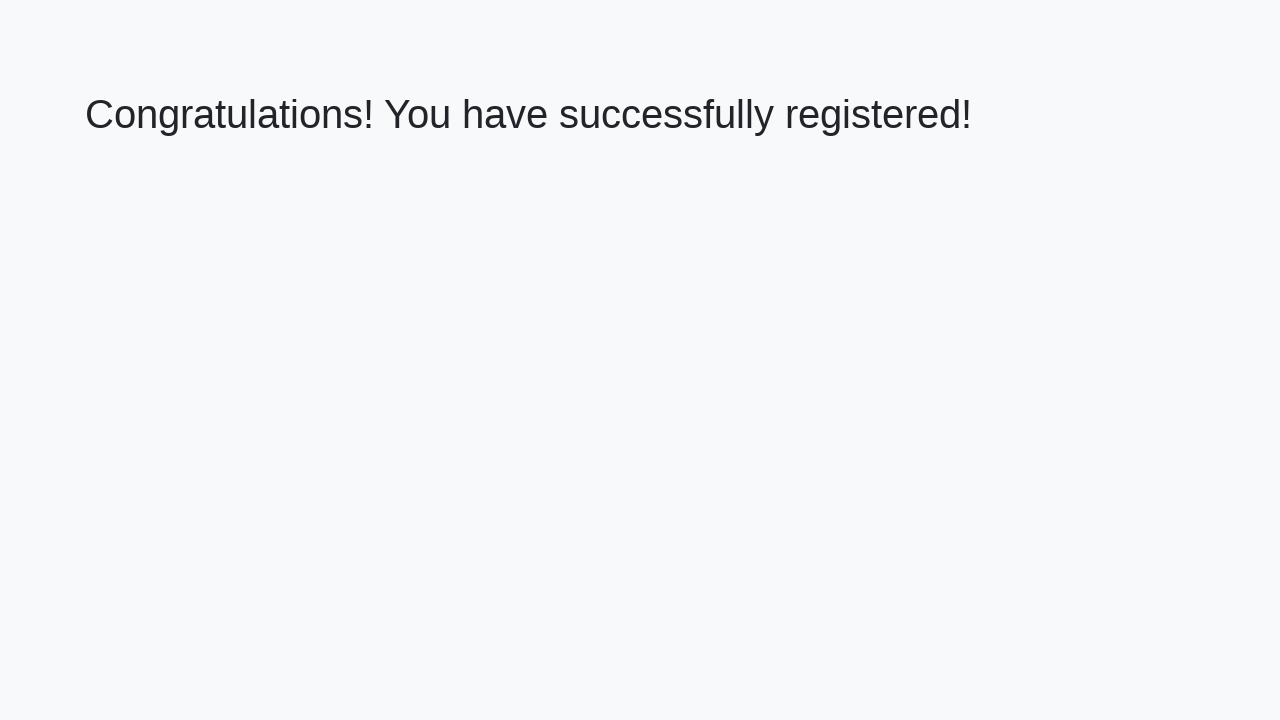

Verified success message matches expected text
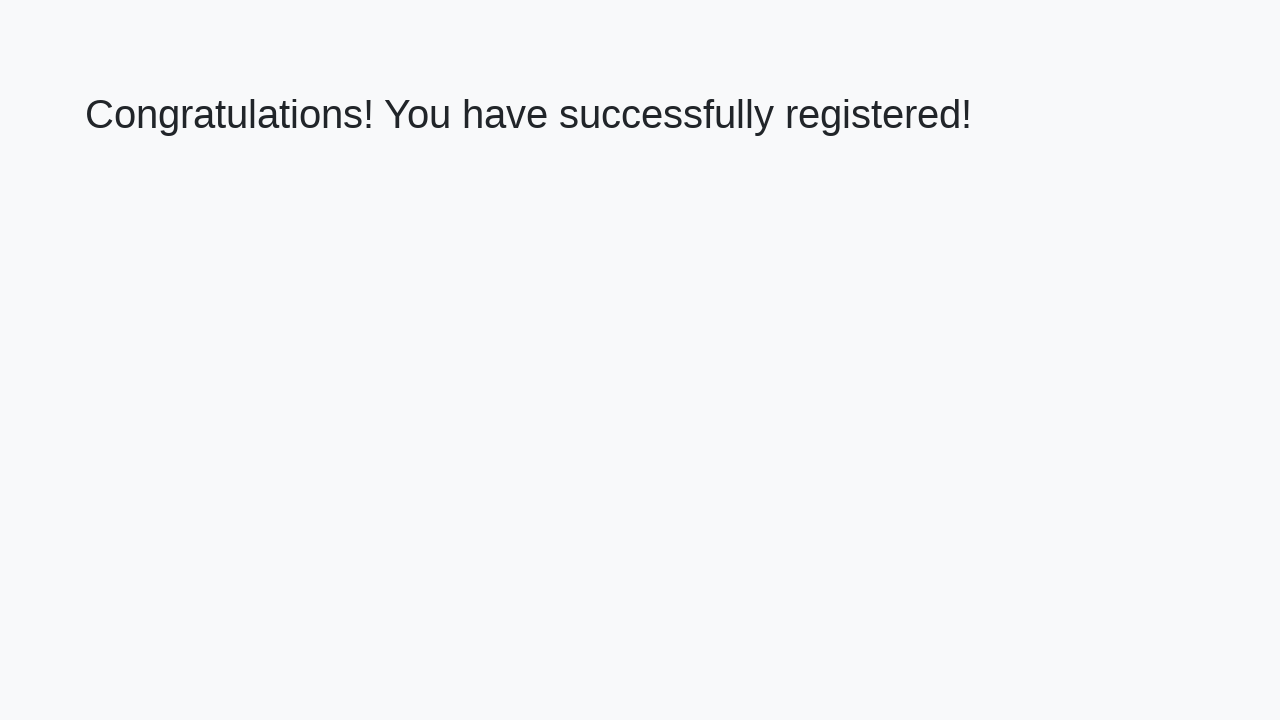

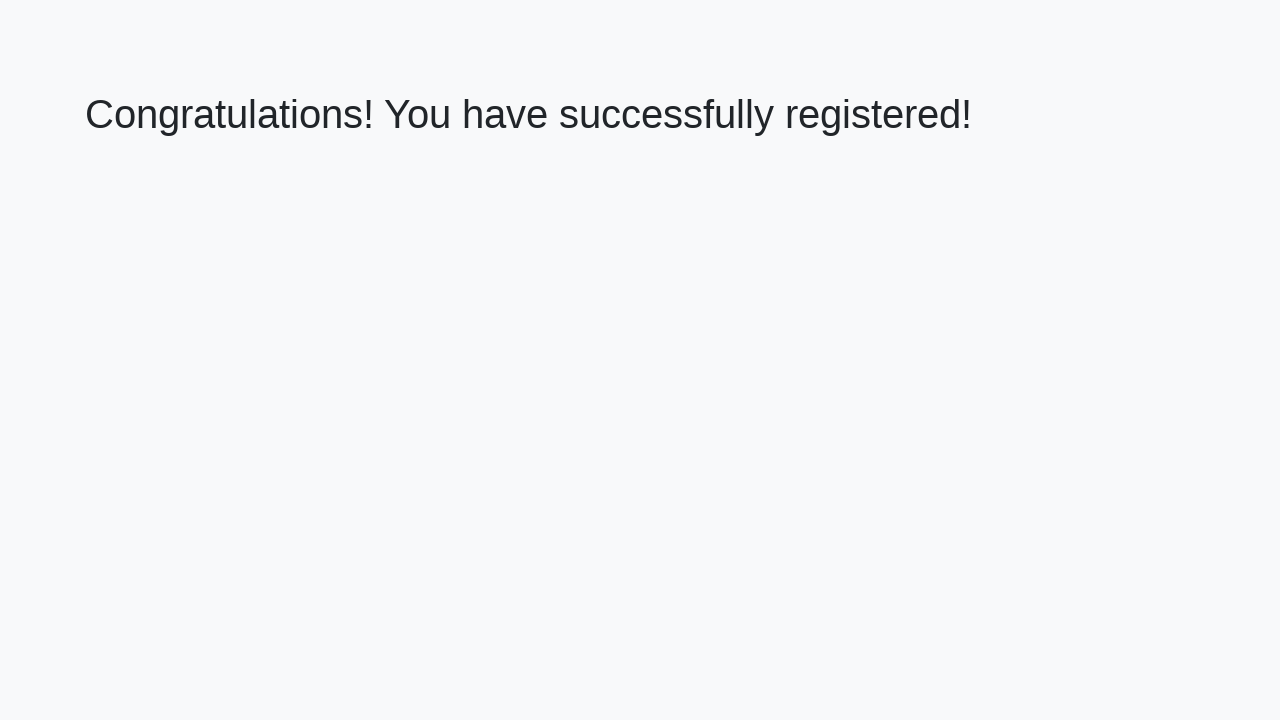